Tests an input field with datalist by clicking and typing a city name

Starting URL: https://www.selenium.dev/selenium/web/web-form.html

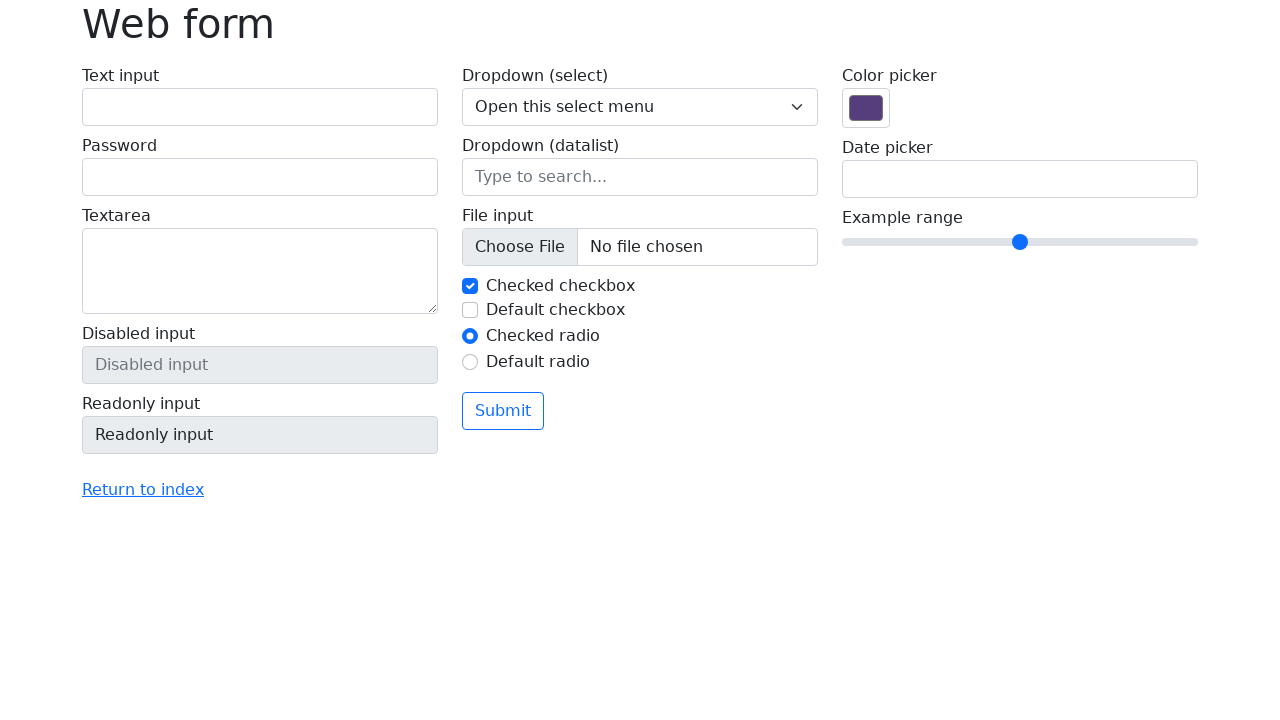

Clicked on the datalist input field at (640, 177) on input[name='my-datalist']
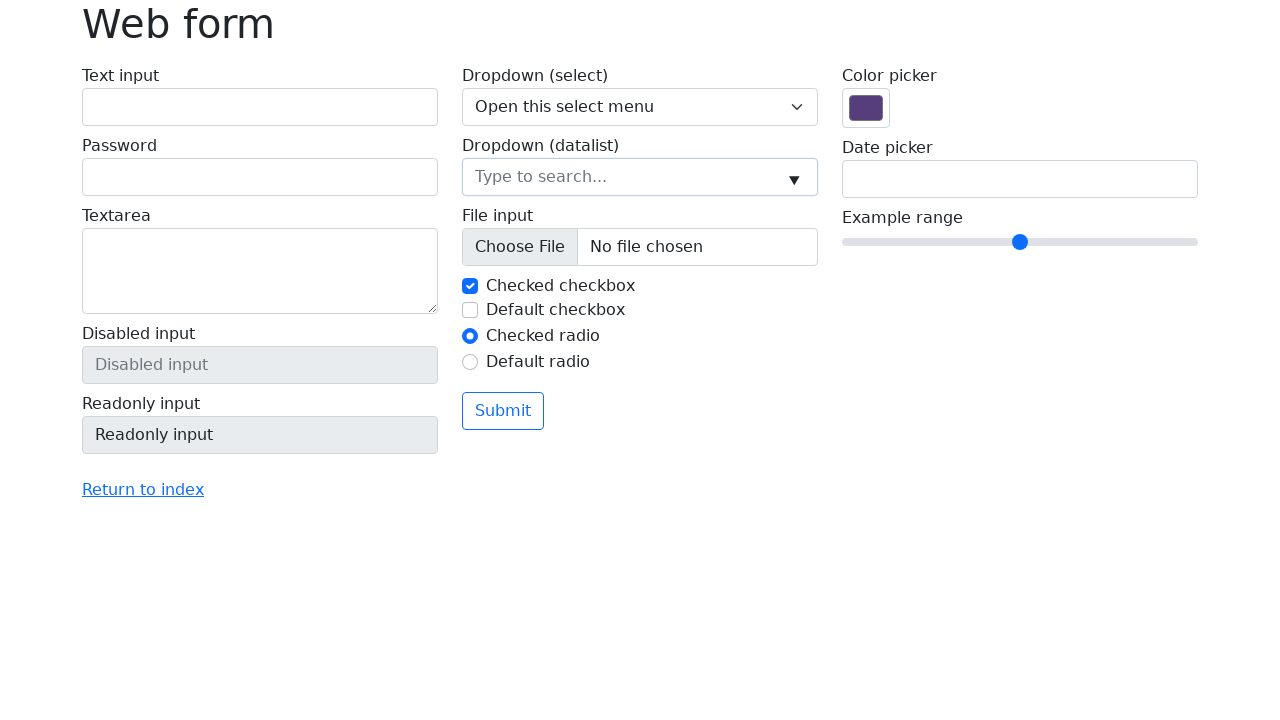

Typed 'San Francisco' into the datalist input field on input[name='my-datalist']
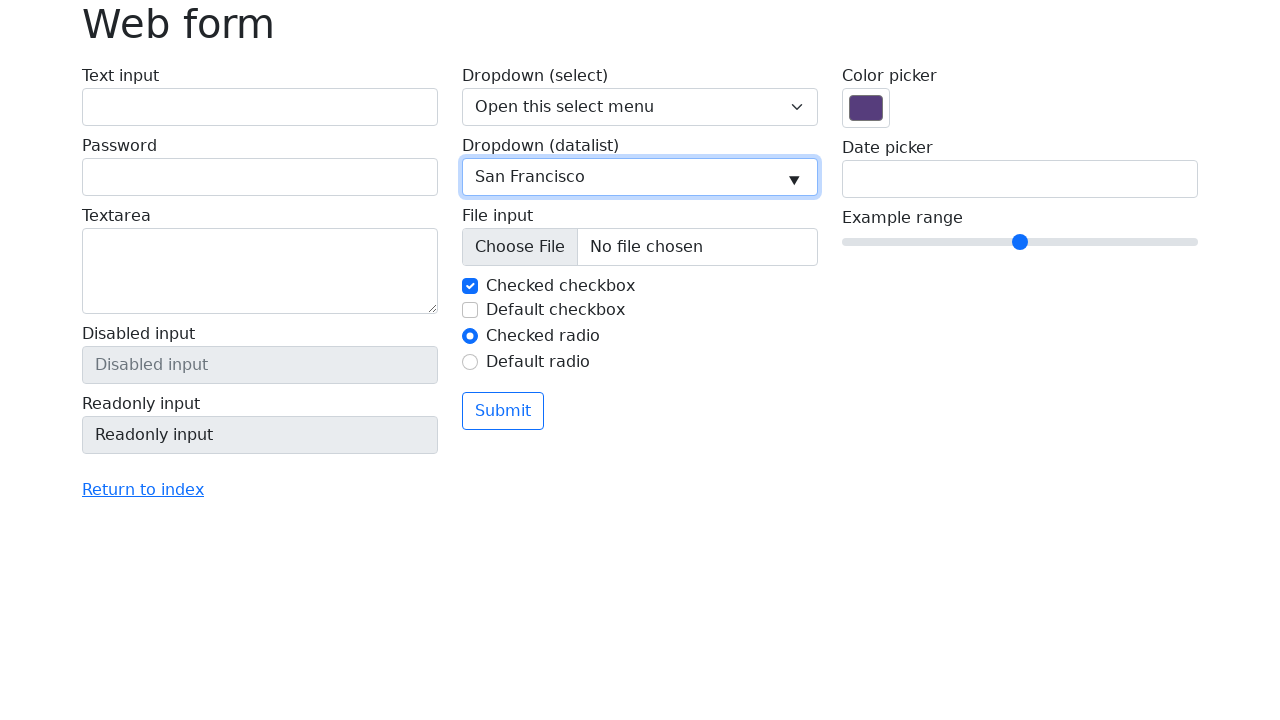

Clicked on the datalist input field again to trigger datalist options at (640, 177) on input[name='my-datalist']
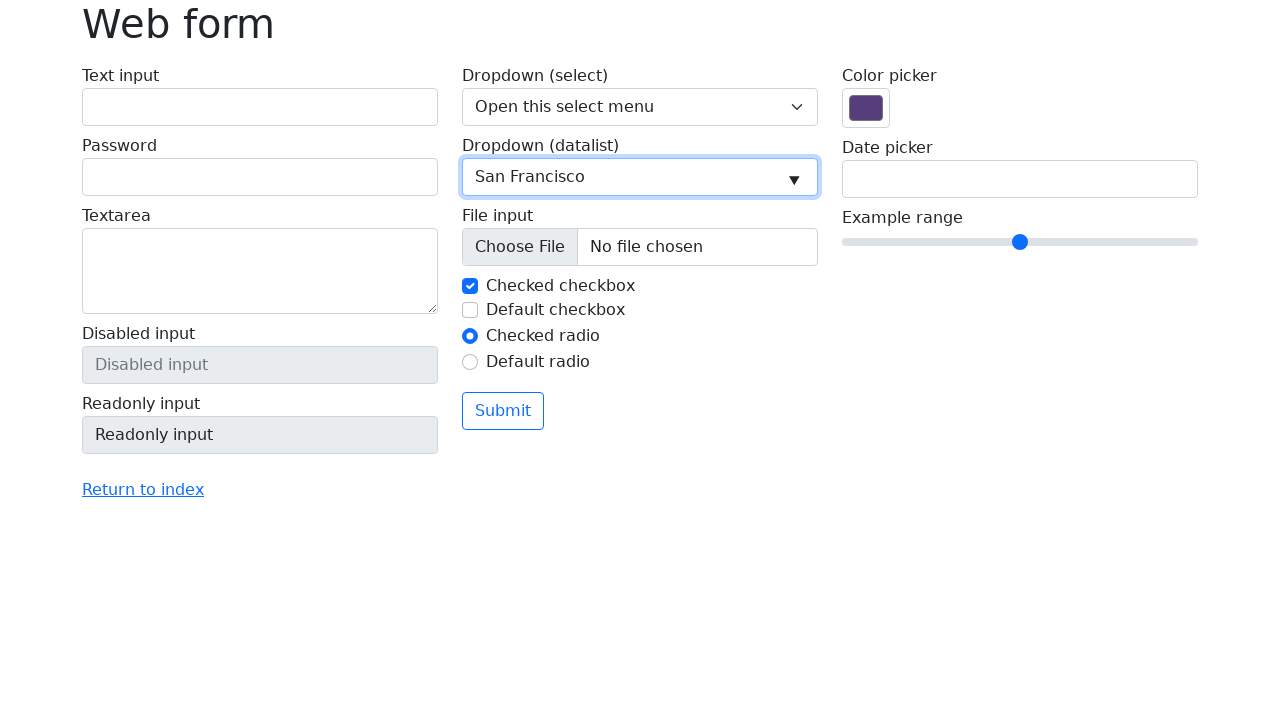

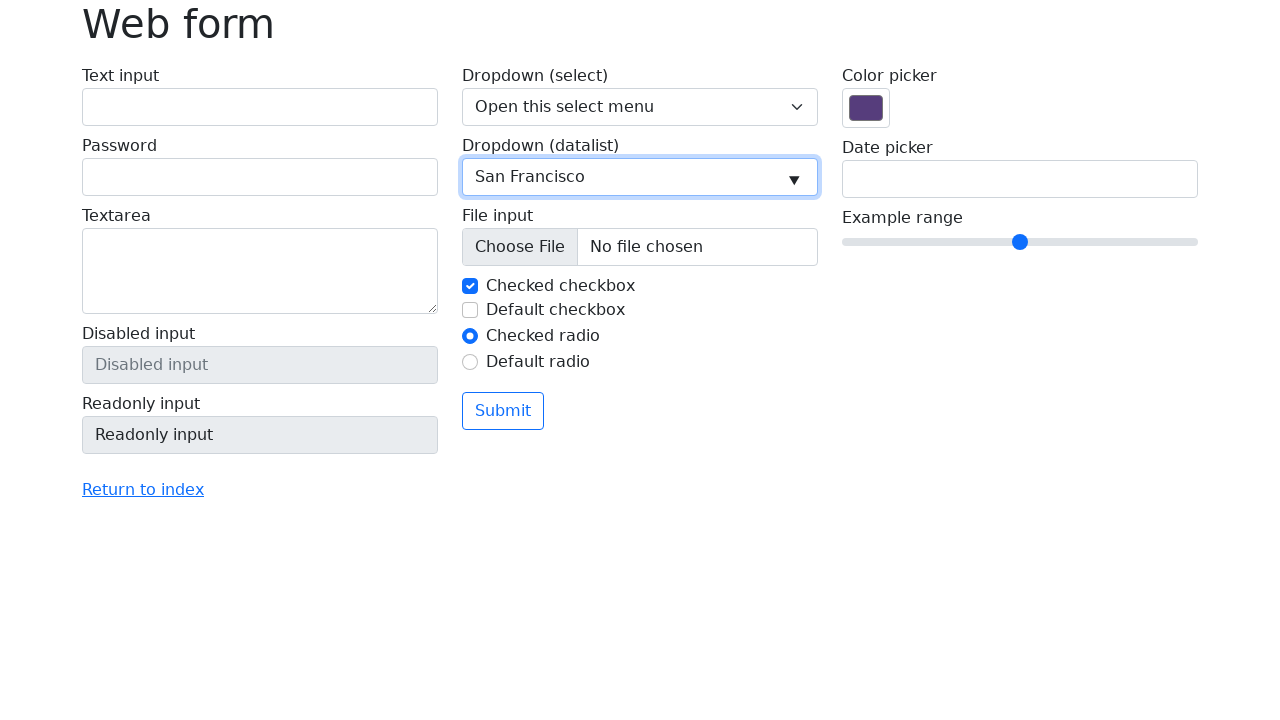